Tests static dropdown functionality by selecting different options using various methods (by index, by text, and by value)

Starting URL: https://rahulshettyacademy.com/dropdownsPractise/

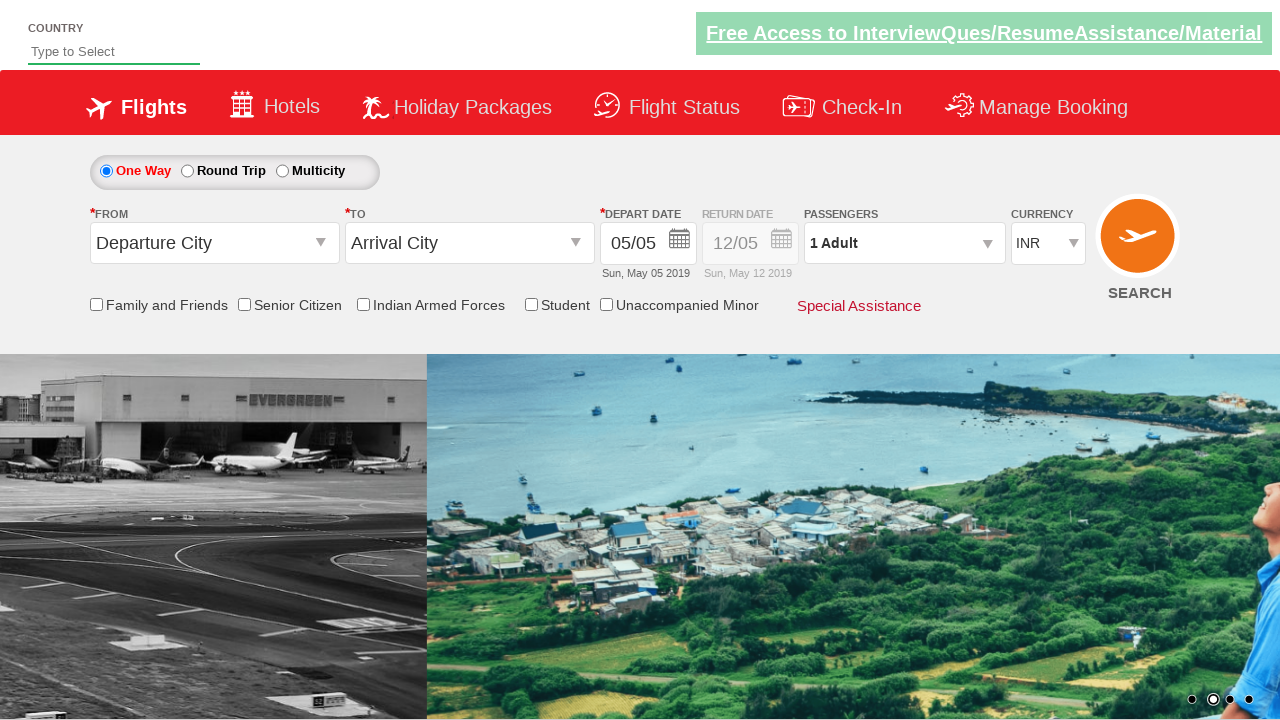

Selected 4th option (index 3) from currency dropdown on #ctl00_mainContent_DropDownListCurrency
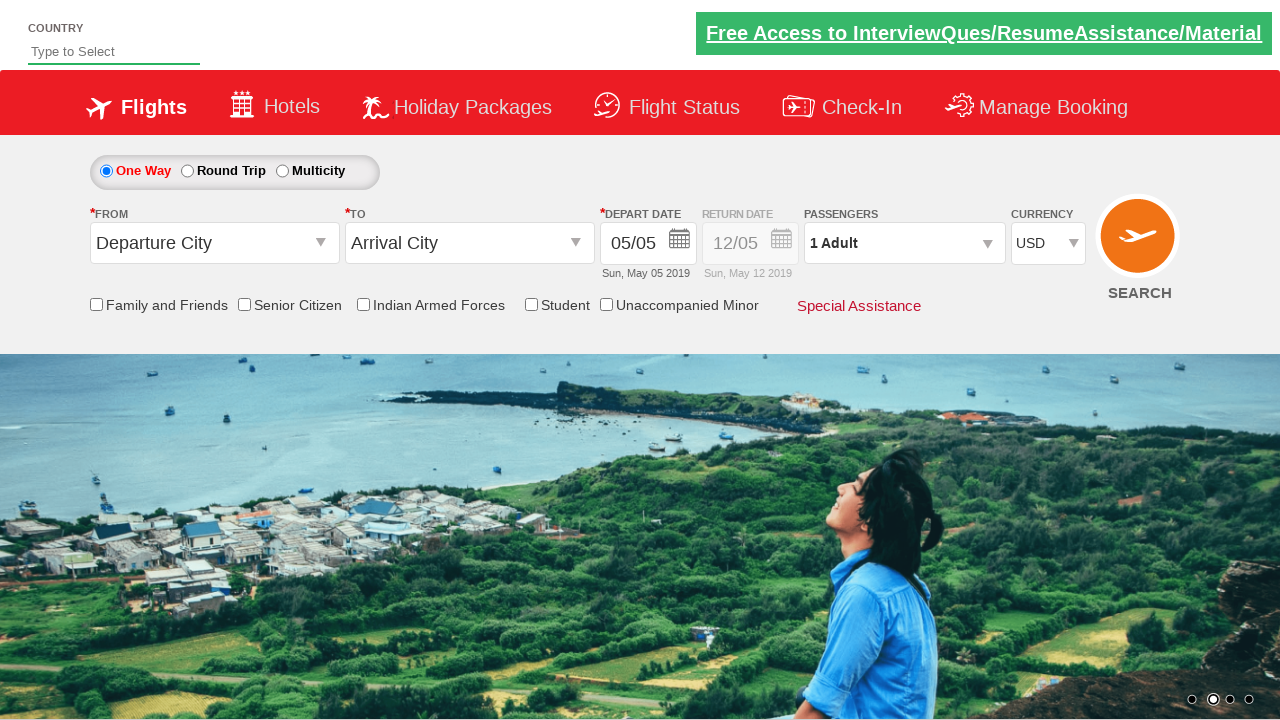

Selected AED option by visible text from currency dropdown on #ctl00_mainContent_DropDownListCurrency
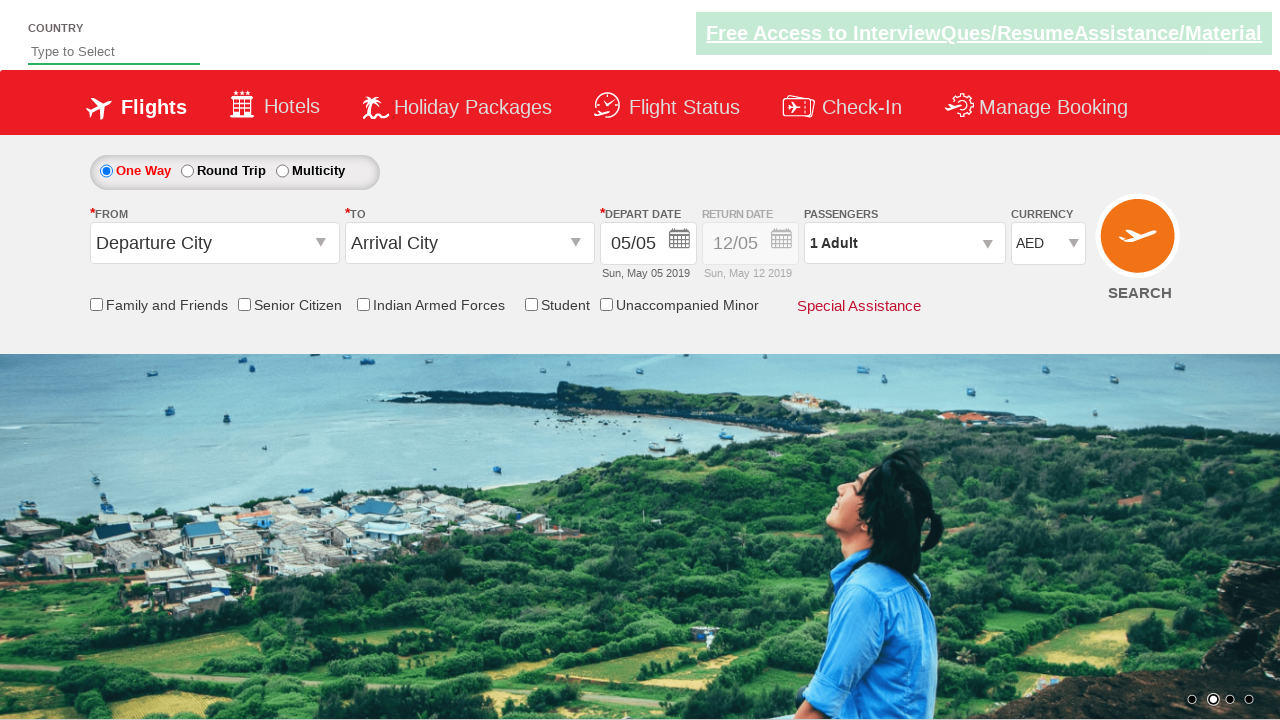

Selected INR option by value from currency dropdown on #ctl00_mainContent_DropDownListCurrency
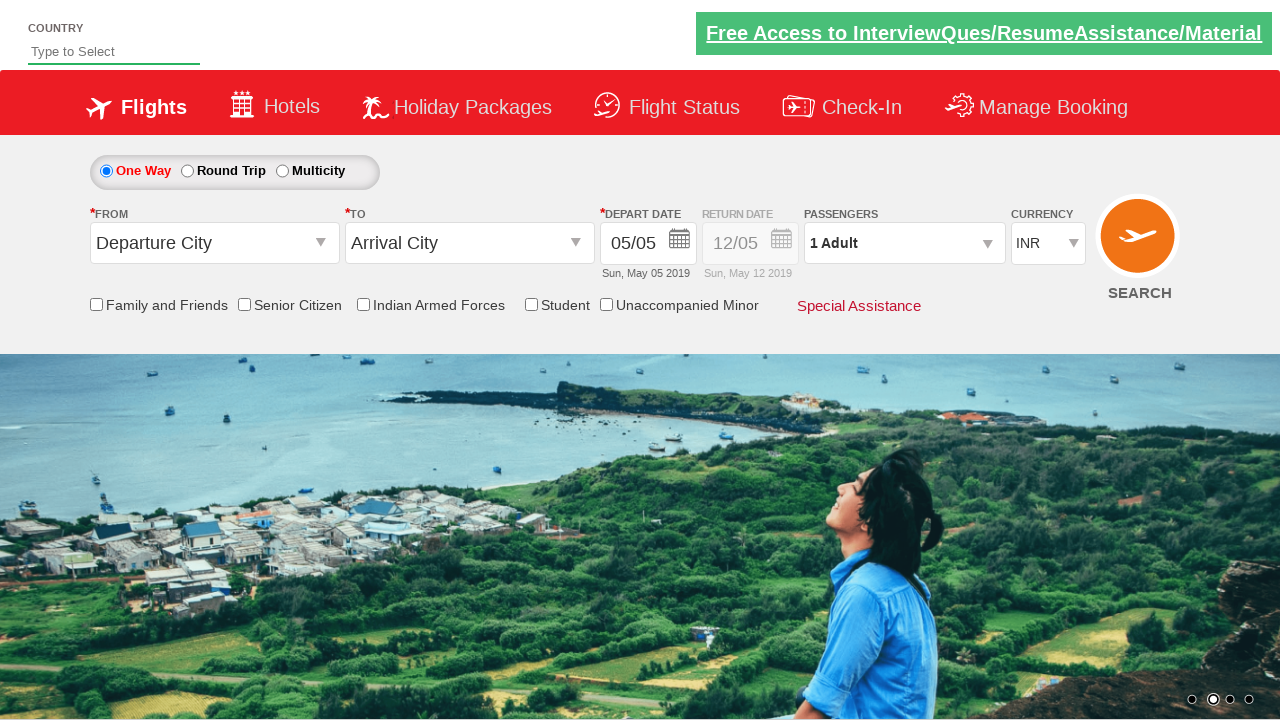

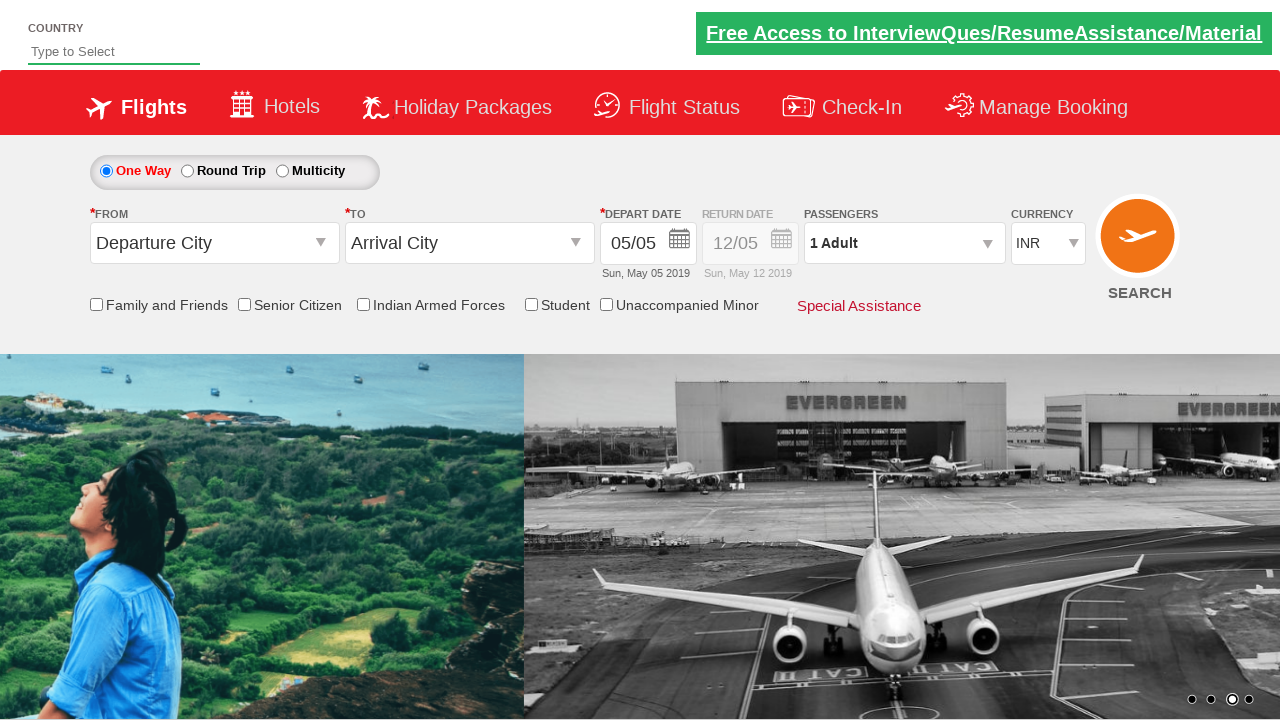